Tests that clicking the "Due" column header sorts the numeric values in ascending order by clicking the header, extracting column values, and verifying they are sorted.

Starting URL: http://the-internet.herokuapp.com/tables

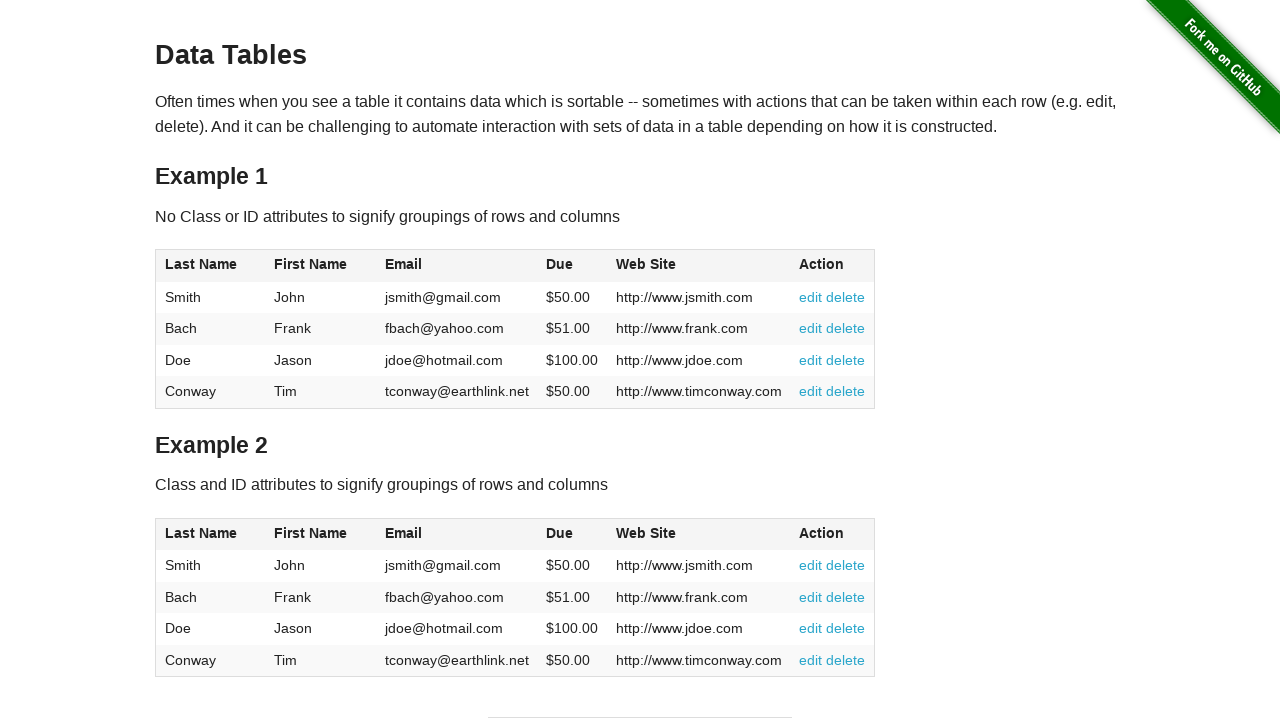

Clicked the 'Due' column header to sort in ascending order at (572, 266) on #table1 thead tr th:nth-of-type(4)
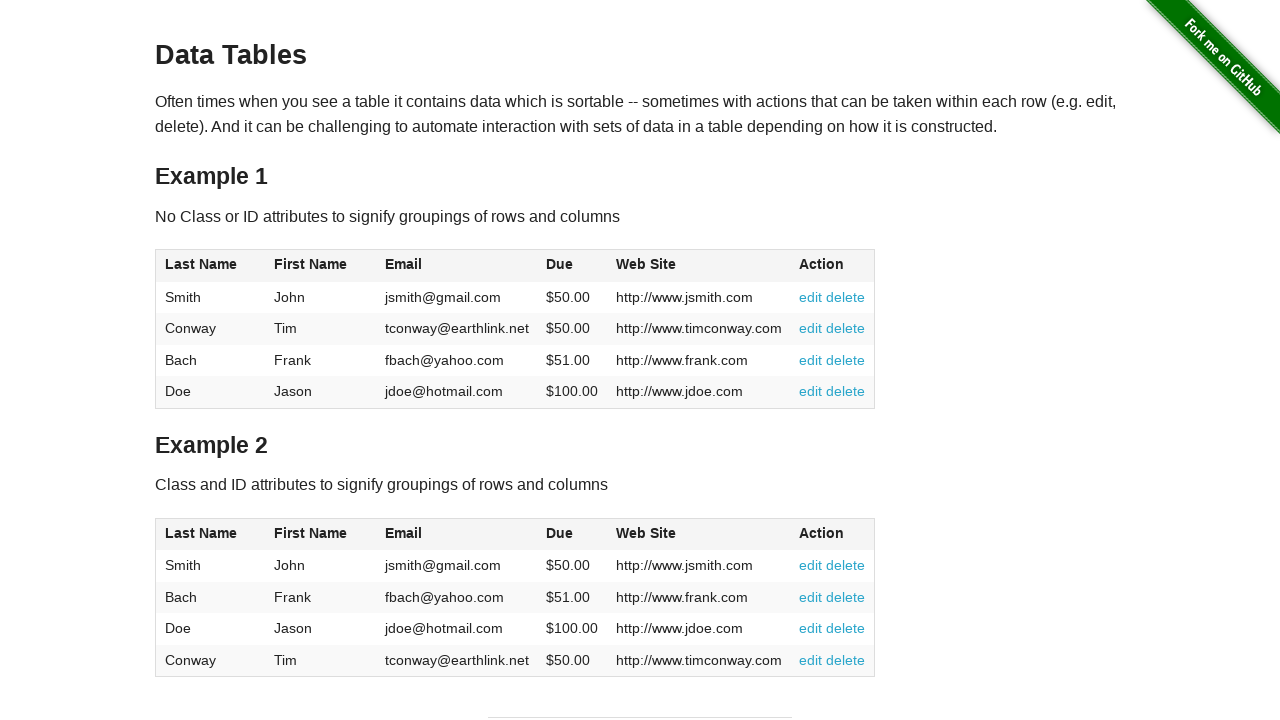

Table data loaded and Due column values are present
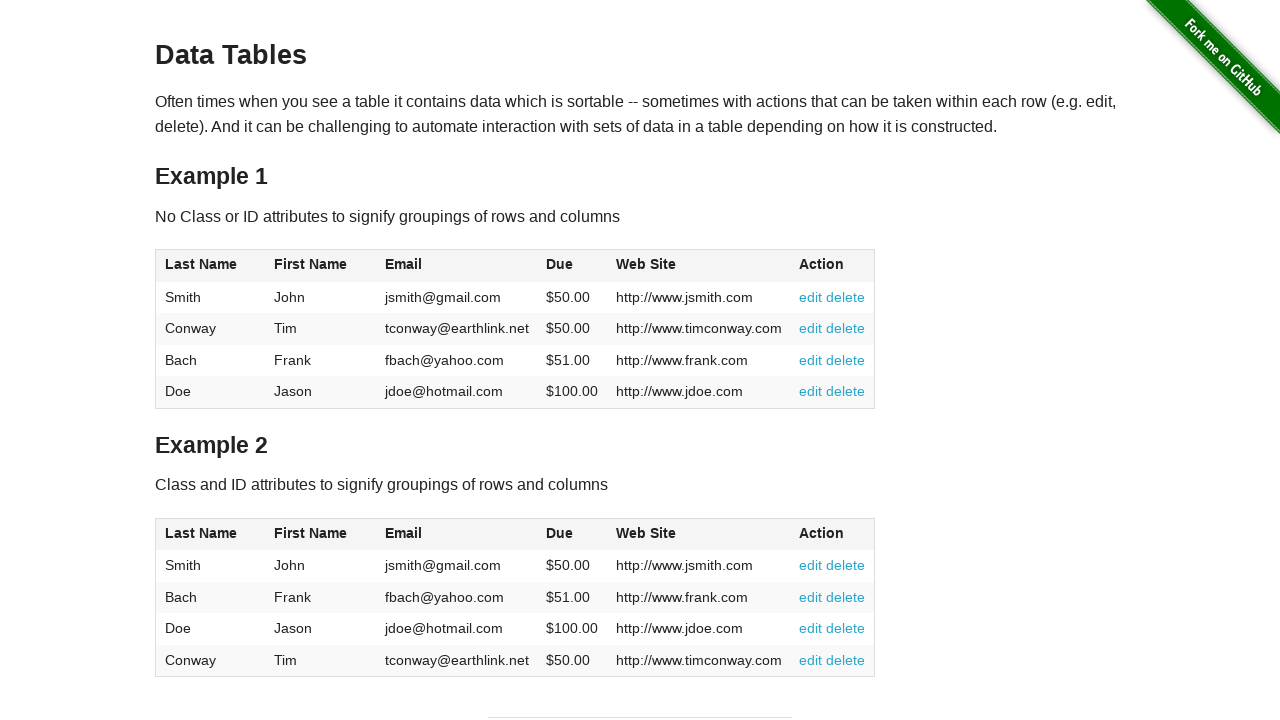

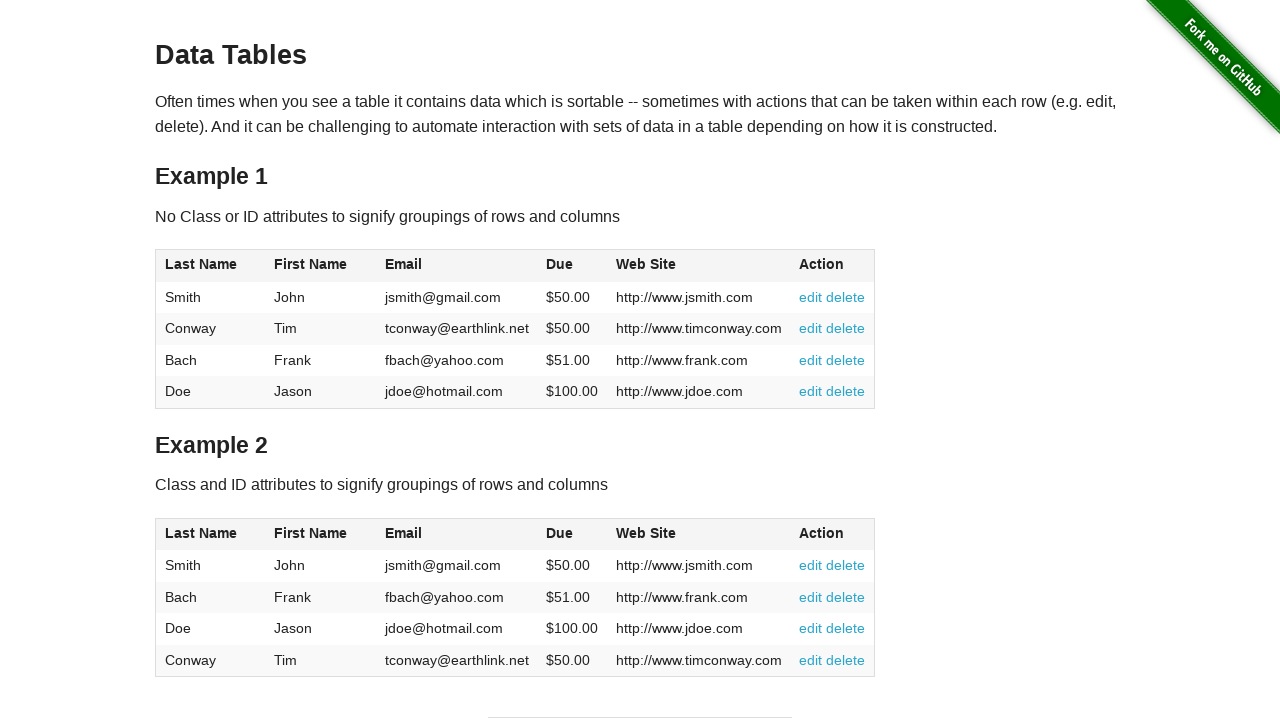